Tests JavaScript alert handling by triggering a prompt alert, entering text, and accepting it

Starting URL: https://the-internet.herokuapp.com/javascript_alerts

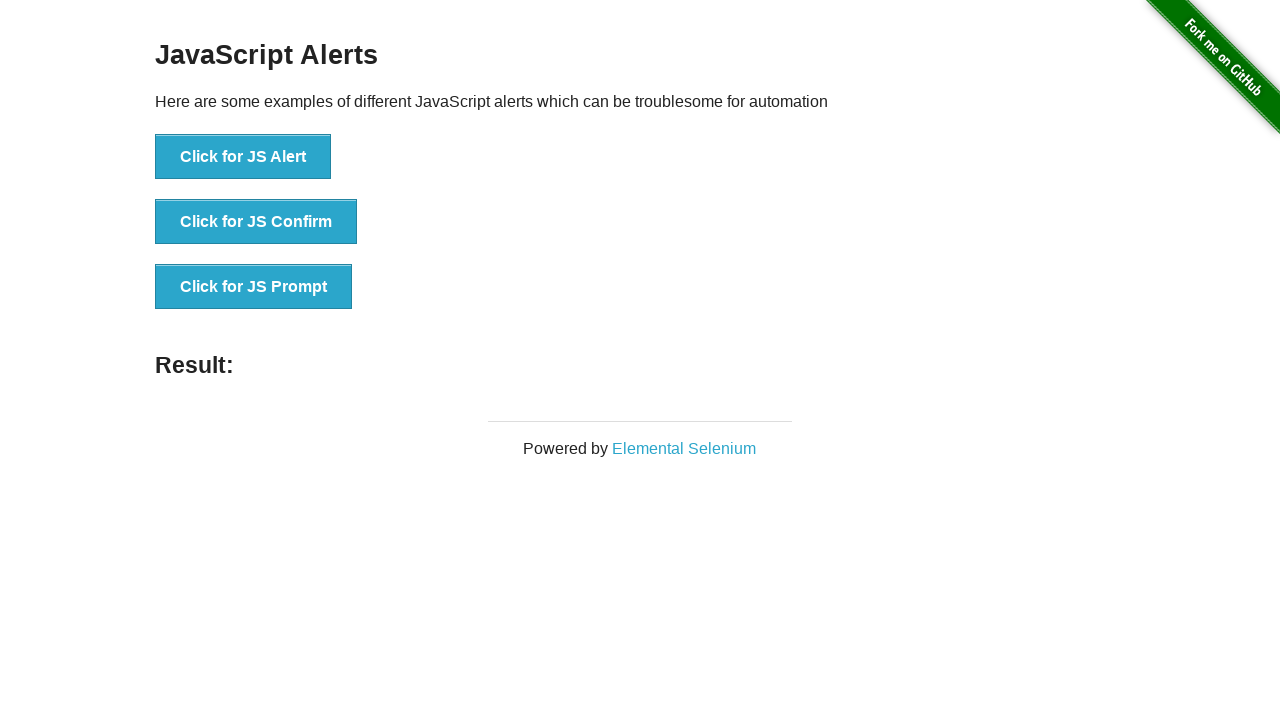

Clicked 'Click for JS Prompt' button to trigger JavaScript prompt alert at (254, 287) on xpath=//button[normalize-space()='Click for JS Prompt']
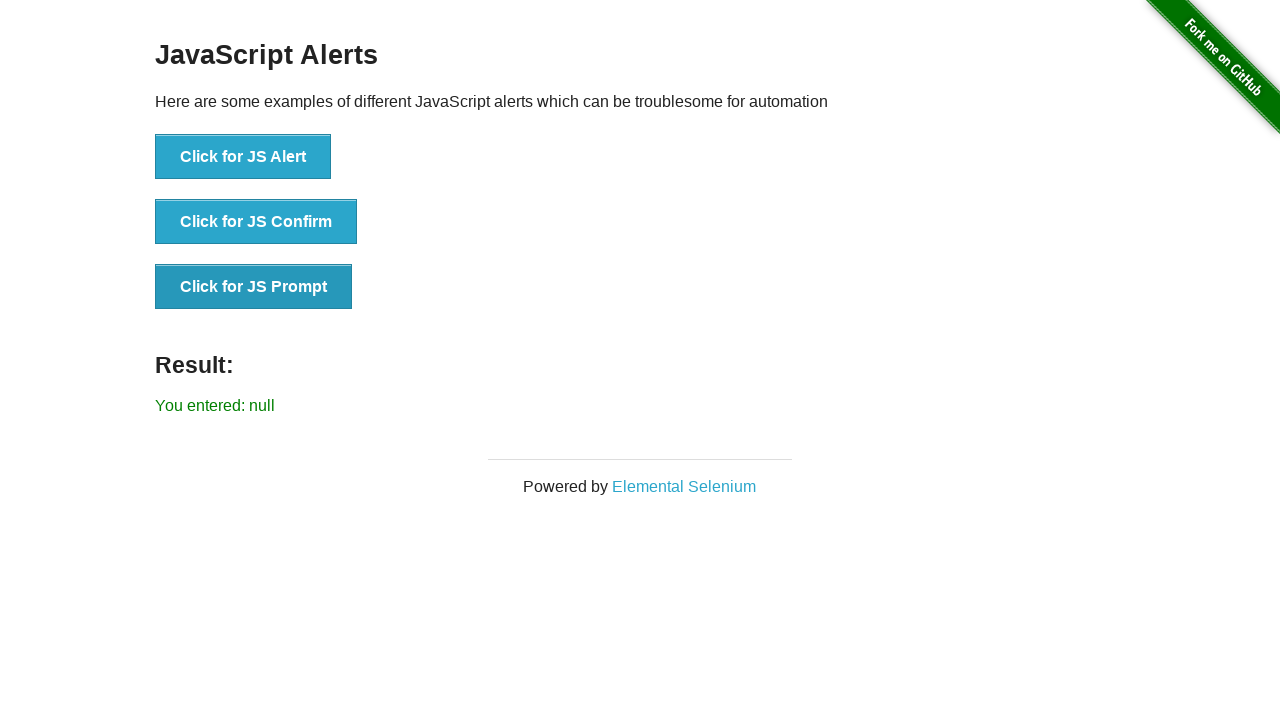

Set up dialog handler to accept prompt with 'welcome' text
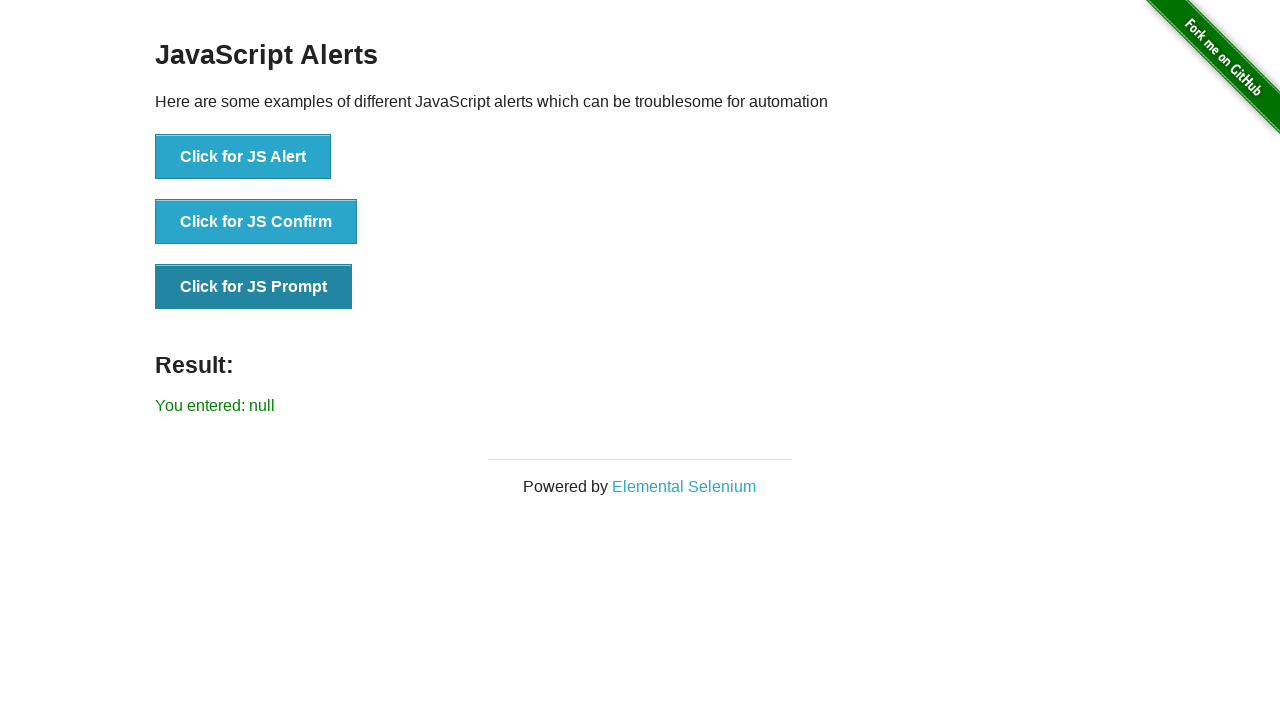

Clicked 'Click for JS Prompt' button again to trigger and accept the prompt dialog at (254, 287) on xpath=//button[normalize-space()='Click for JS Prompt']
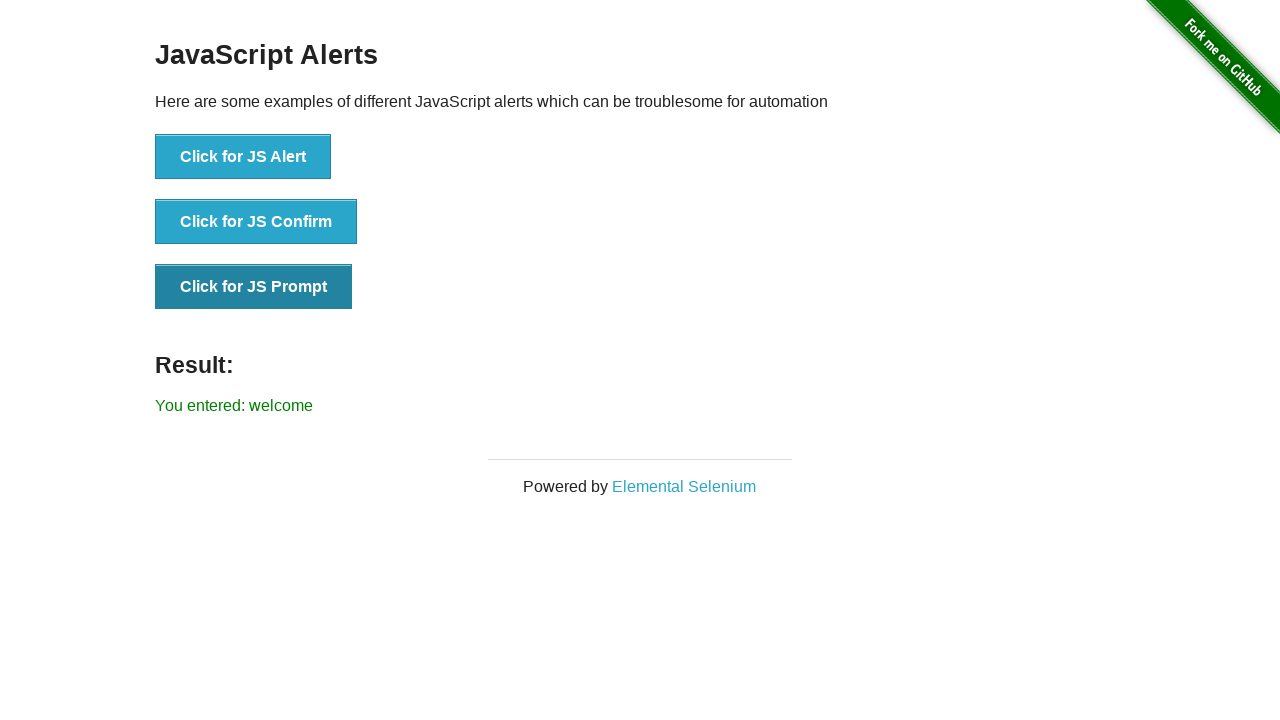

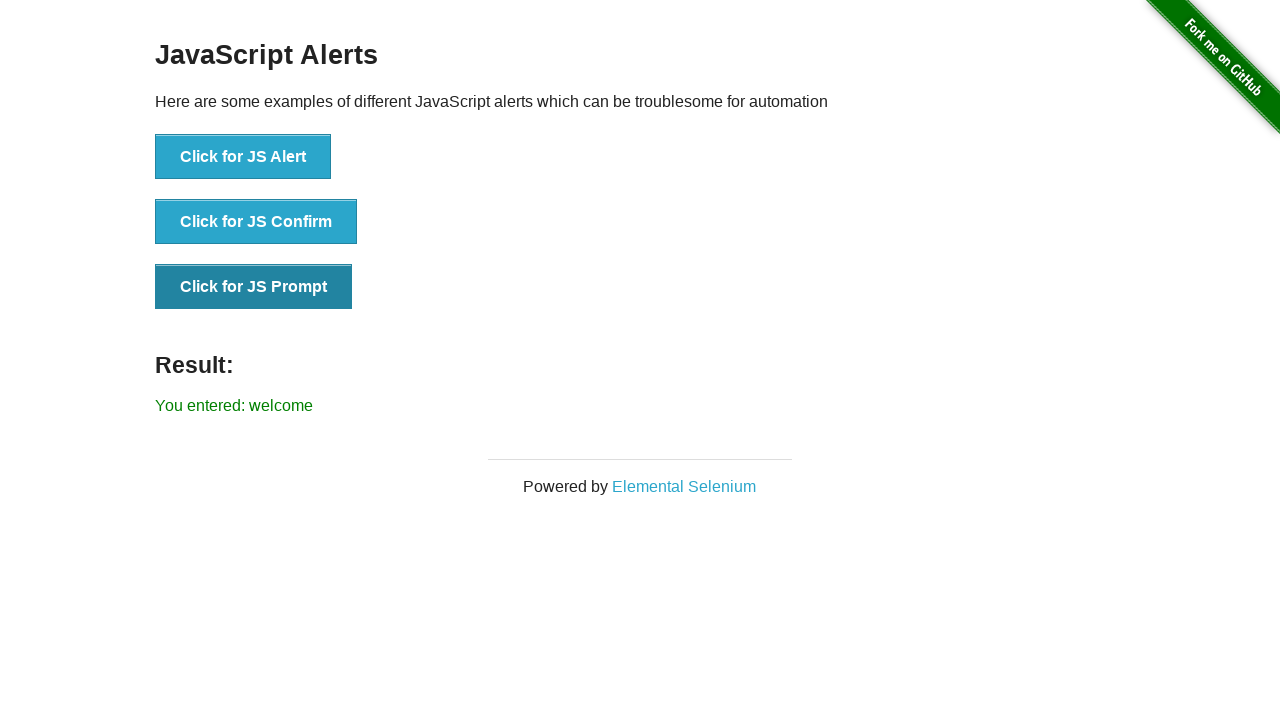